Tests iframe handling by switching between frames, clicking buttons inside iframes, and navigating nested frames on a practice website

Starting URL: https://www.leafground.com/frame.xhtml

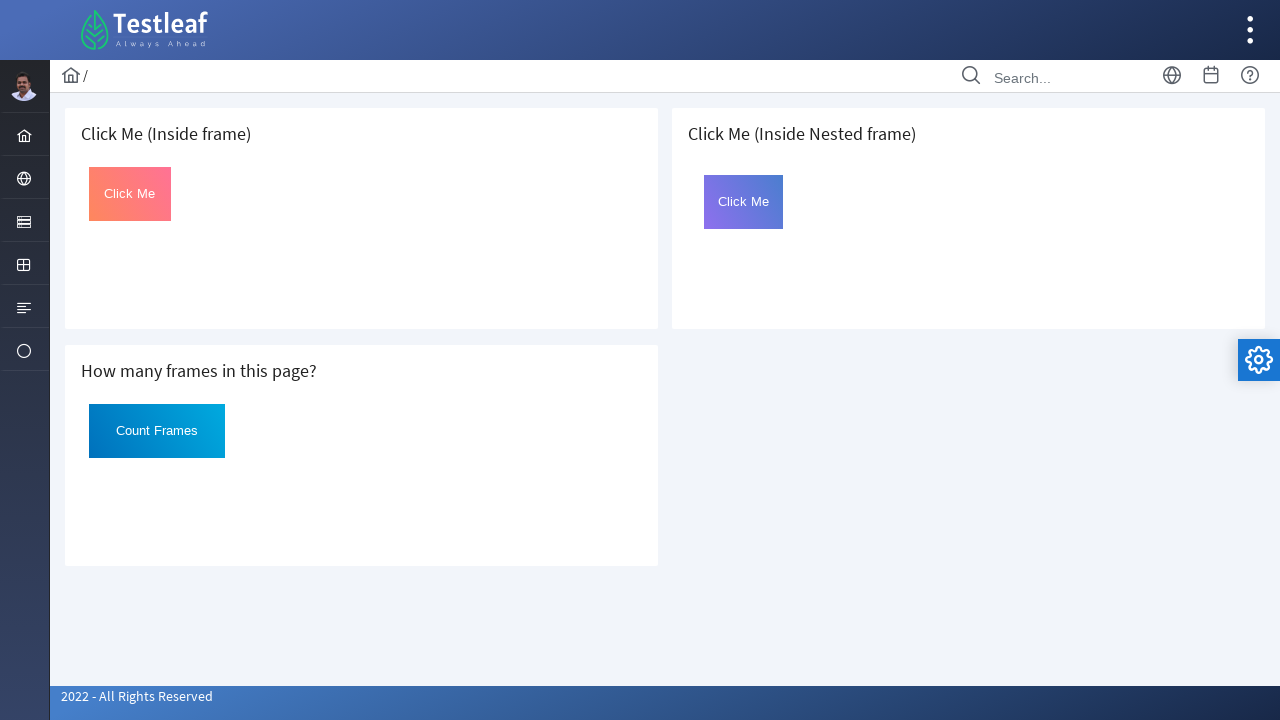

Located first iframe on the page
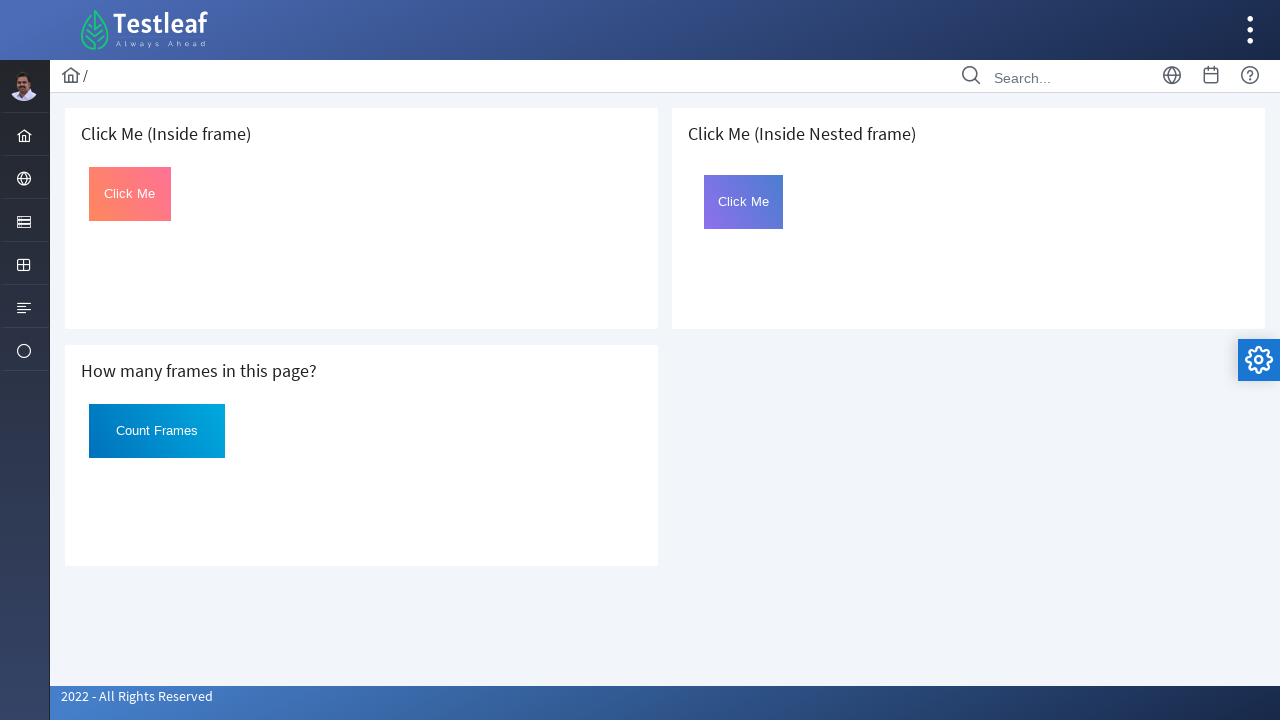

Clicked button with id 'Click' inside first iframe at (130, 194) on iframe >> nth=0 >> internal:control=enter-frame >> xpath=//button[@id='Click'] >
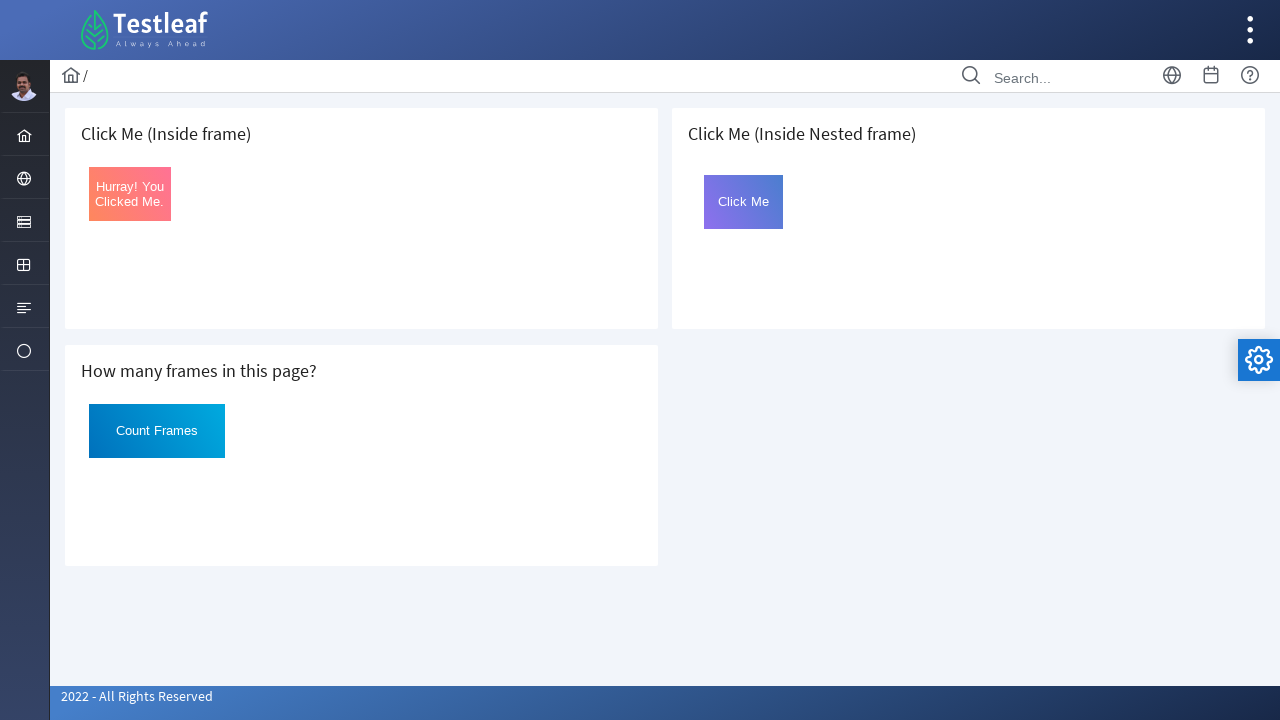

Located third iframe on the page
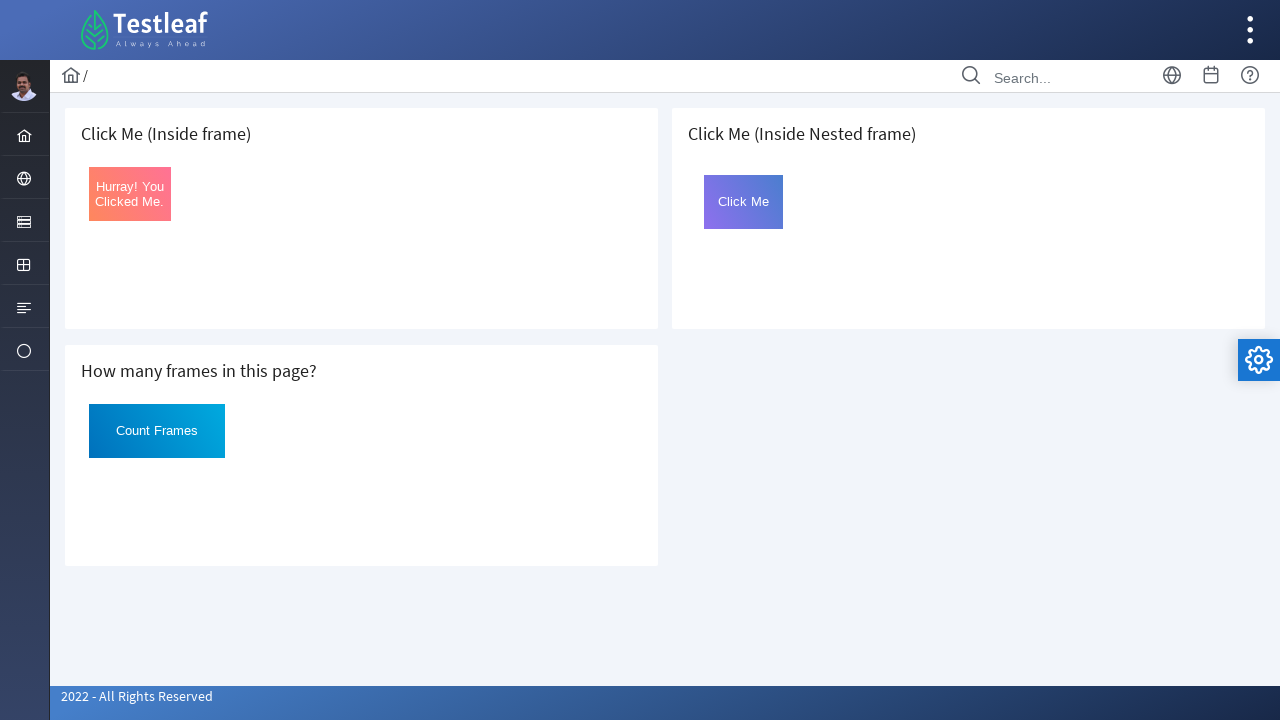

Located nested frame with name 'frame2' inside third iframe
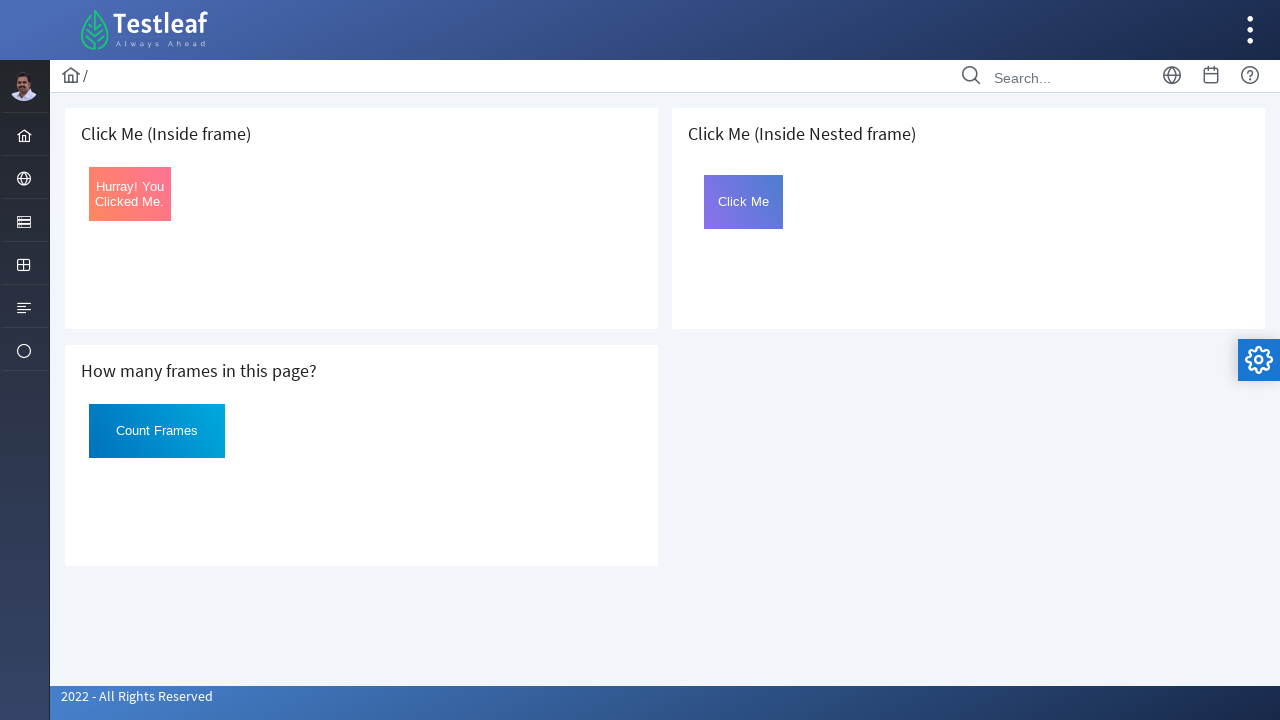

Clicked button with id 'Click' inside nested frame at (744, 202) on iframe >> nth=2 >> internal:control=enter-frame >> iframe[name='frame2'] >> inte
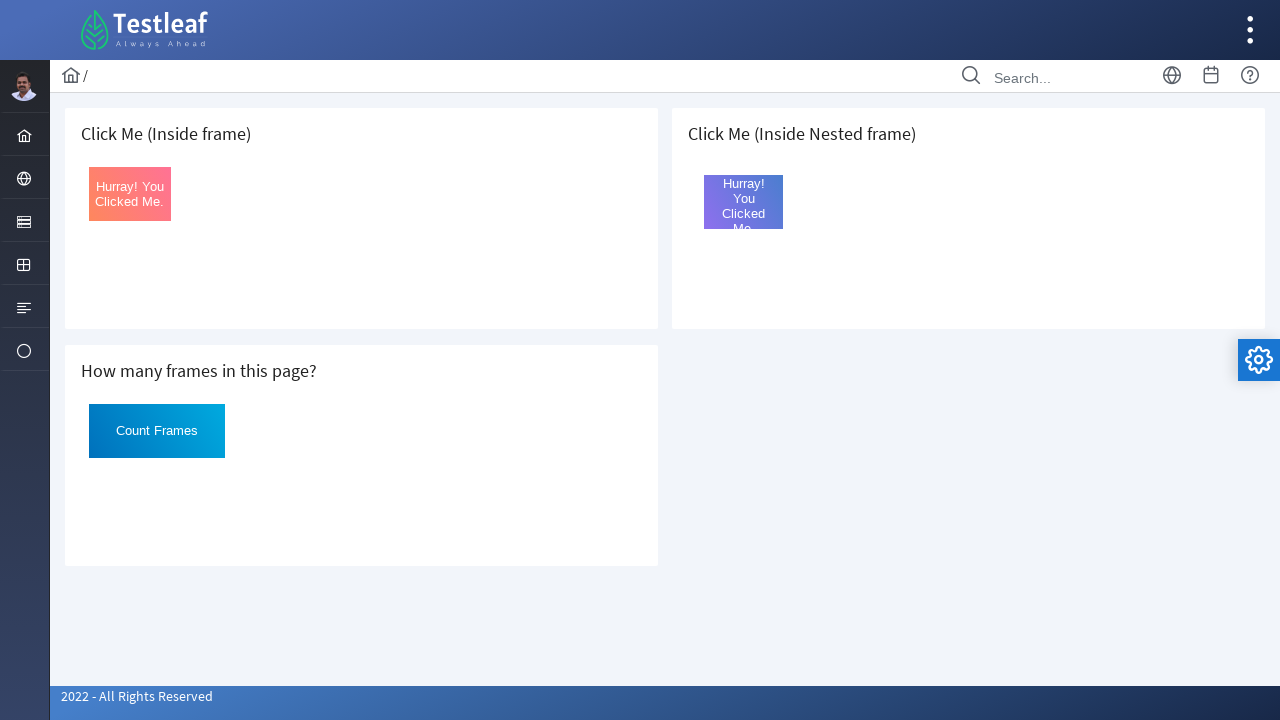

Located iframe with src attribute 'nested.xhtml'
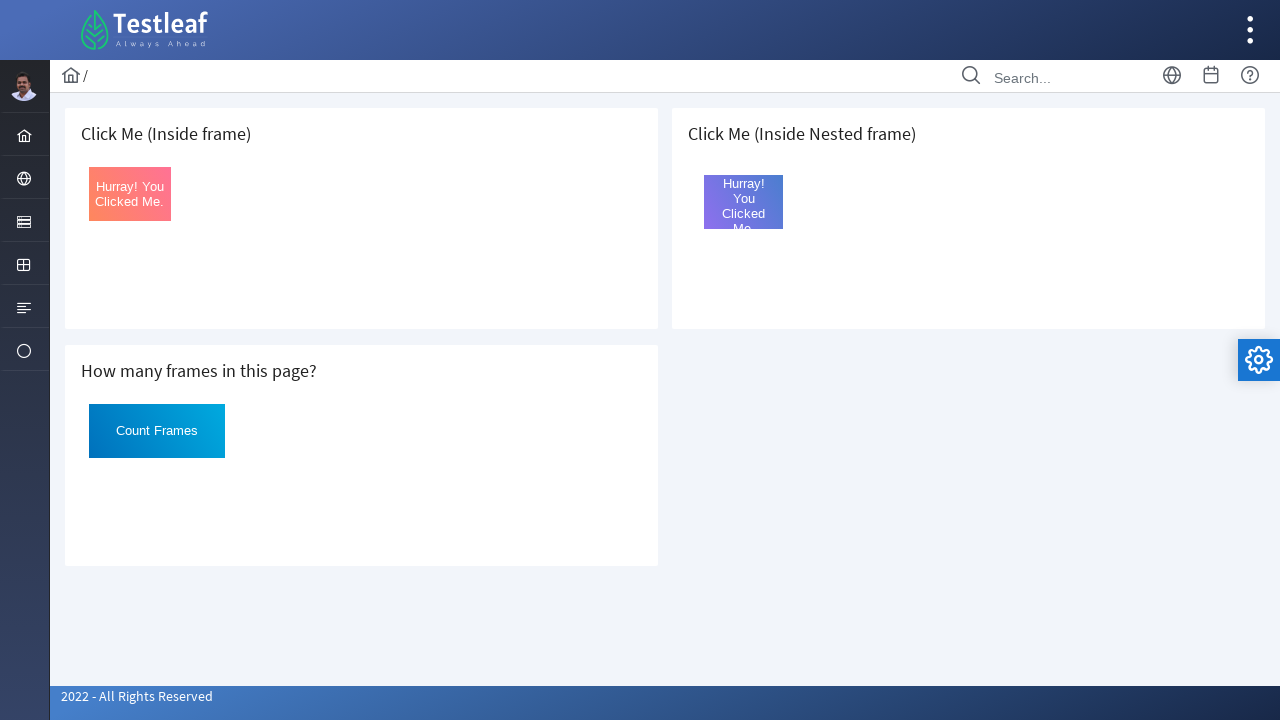

Clicked button with id 'Click' inside nested.xhtml iframe at (157, 431) on iframe[src='nested.xhtml'] >> internal:control=enter-frame >> #Click
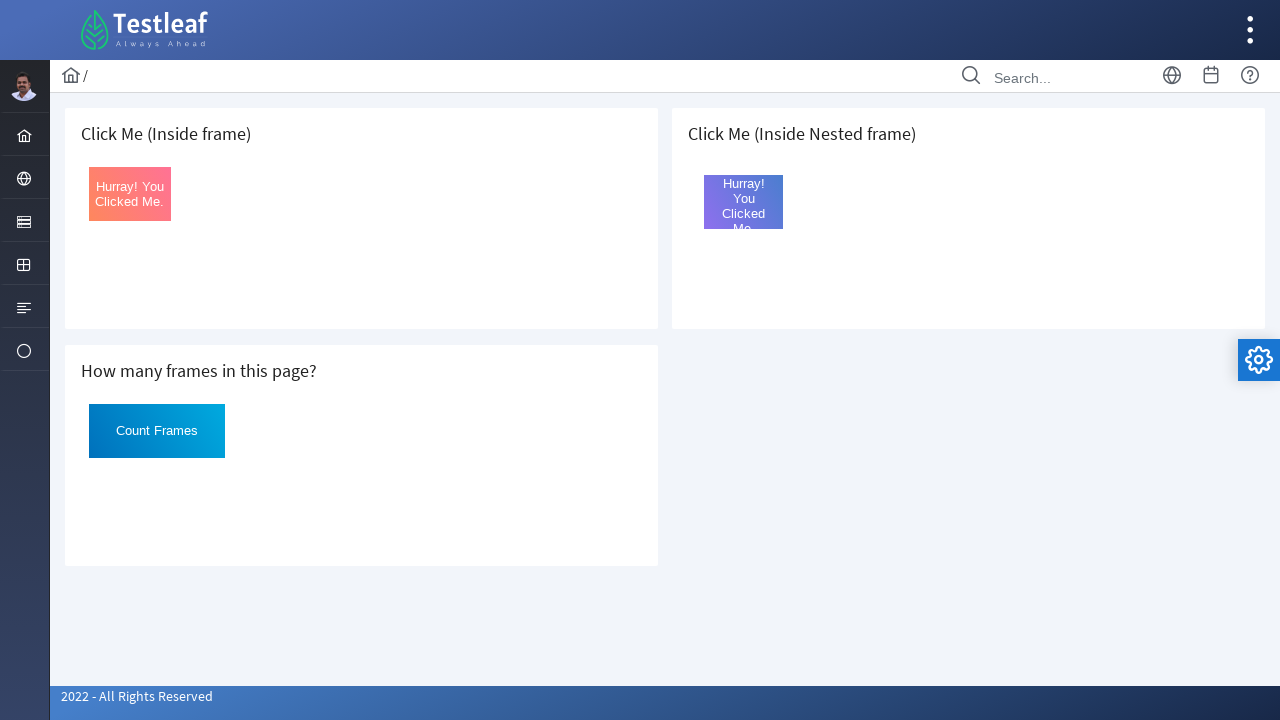

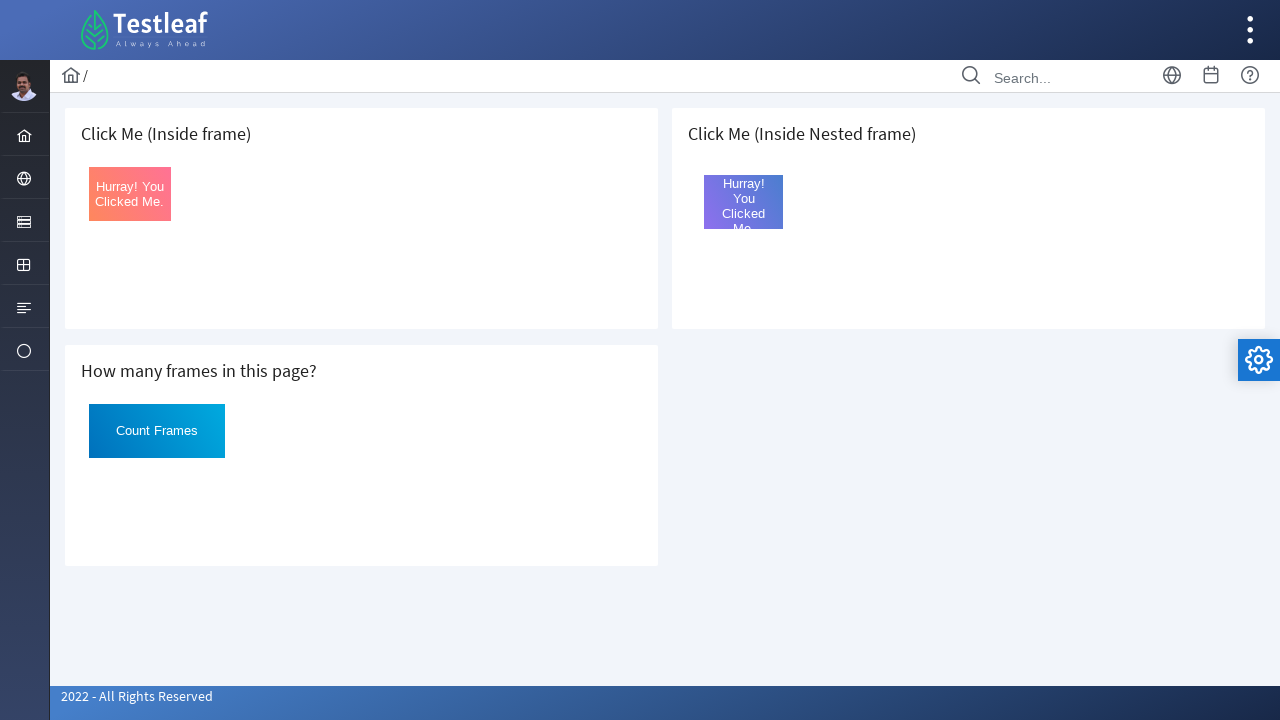